Tests JavaScript confirm alert handling by clicking a button to trigger a confirm dialog and accepting it

Starting URL: https://v1.training-support.net/selenium/javascript-alerts

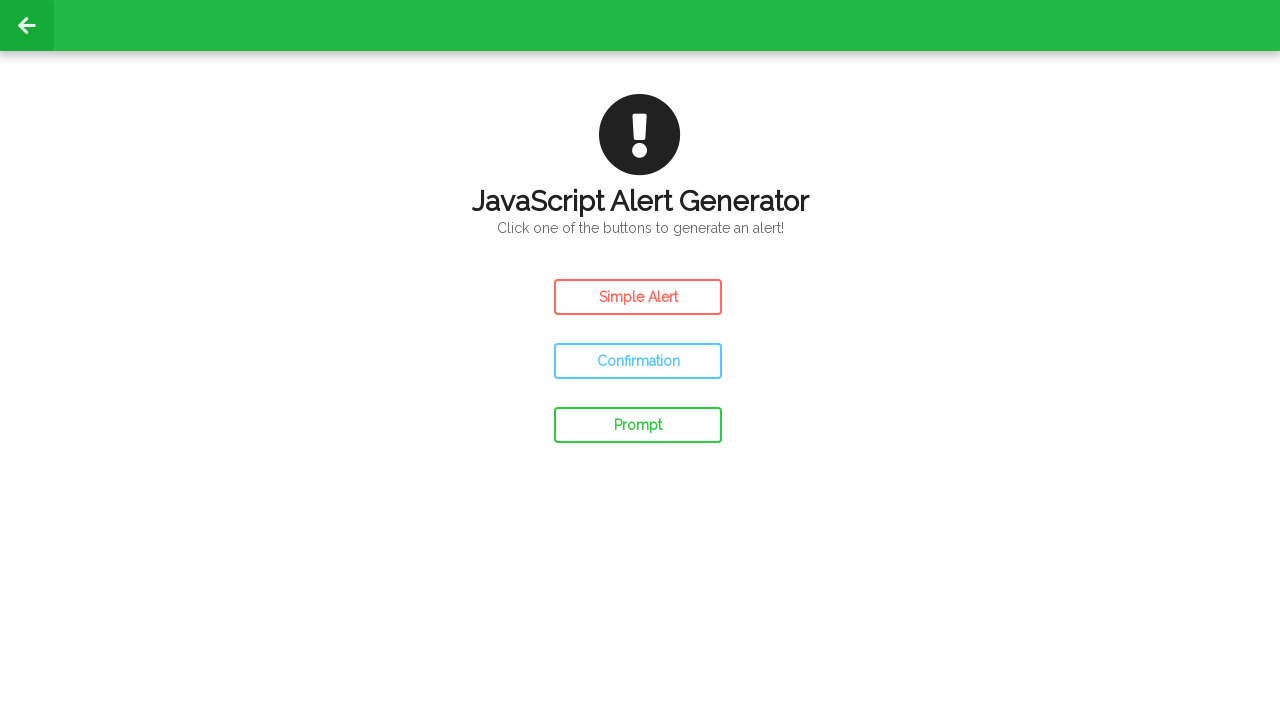

Set up dialog handler to accept confirm alerts
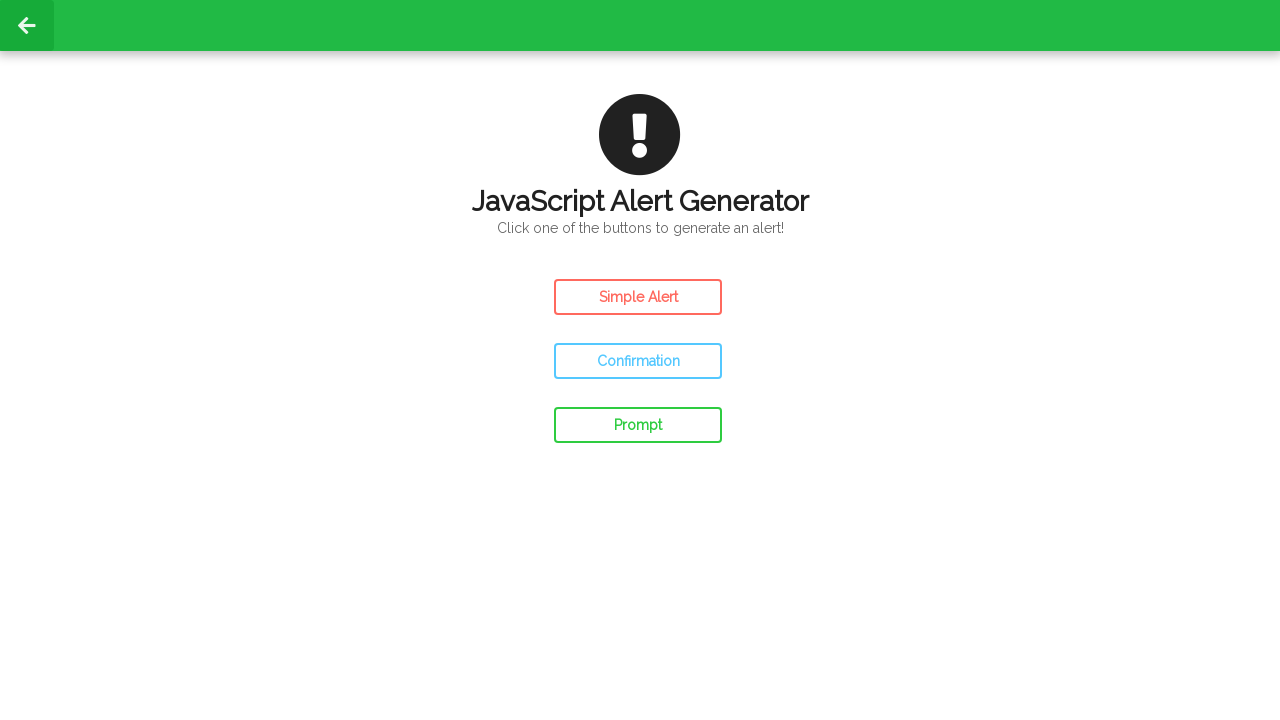

Clicked confirm button to trigger JavaScript confirm dialog at (638, 361) on #confirm
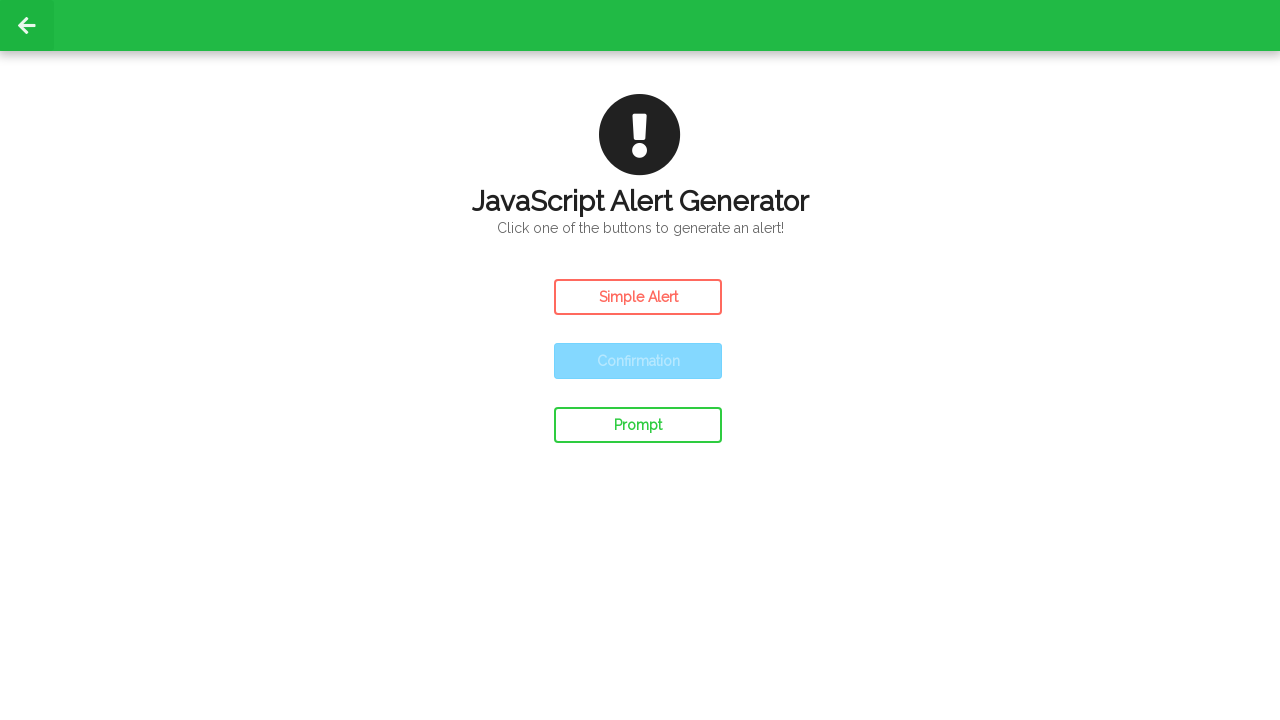

Waited for dialog interaction to complete
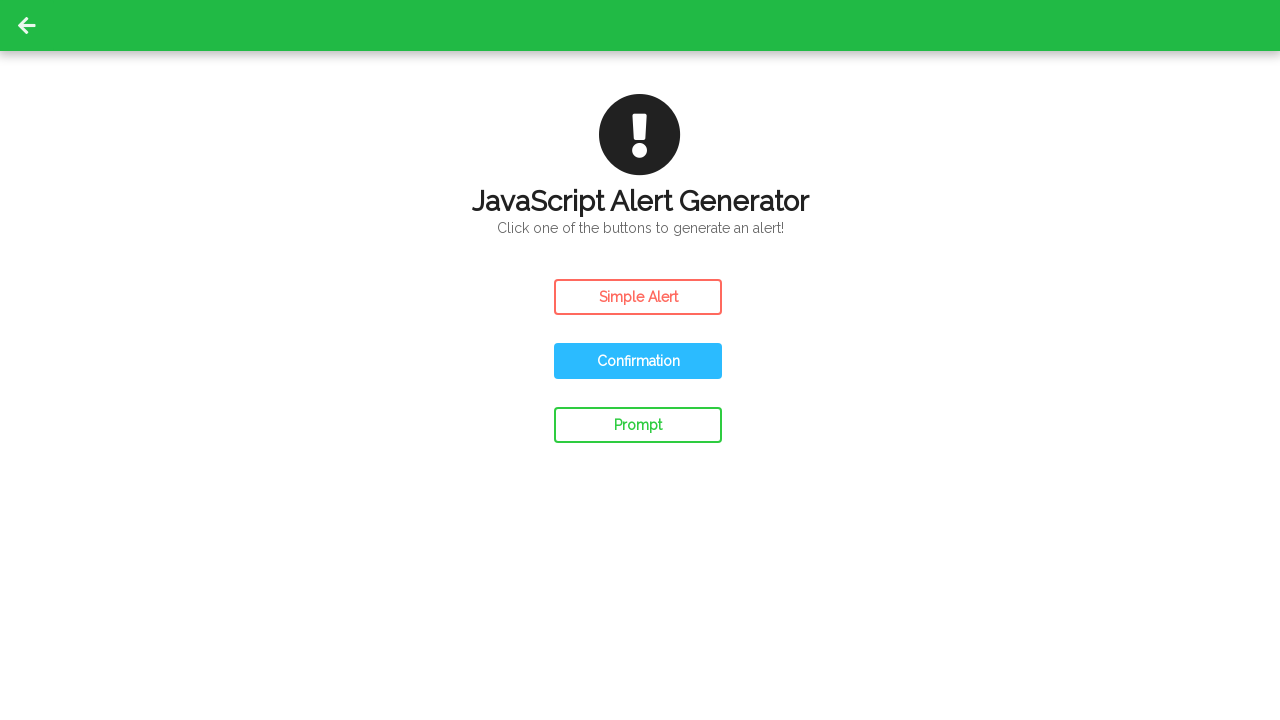

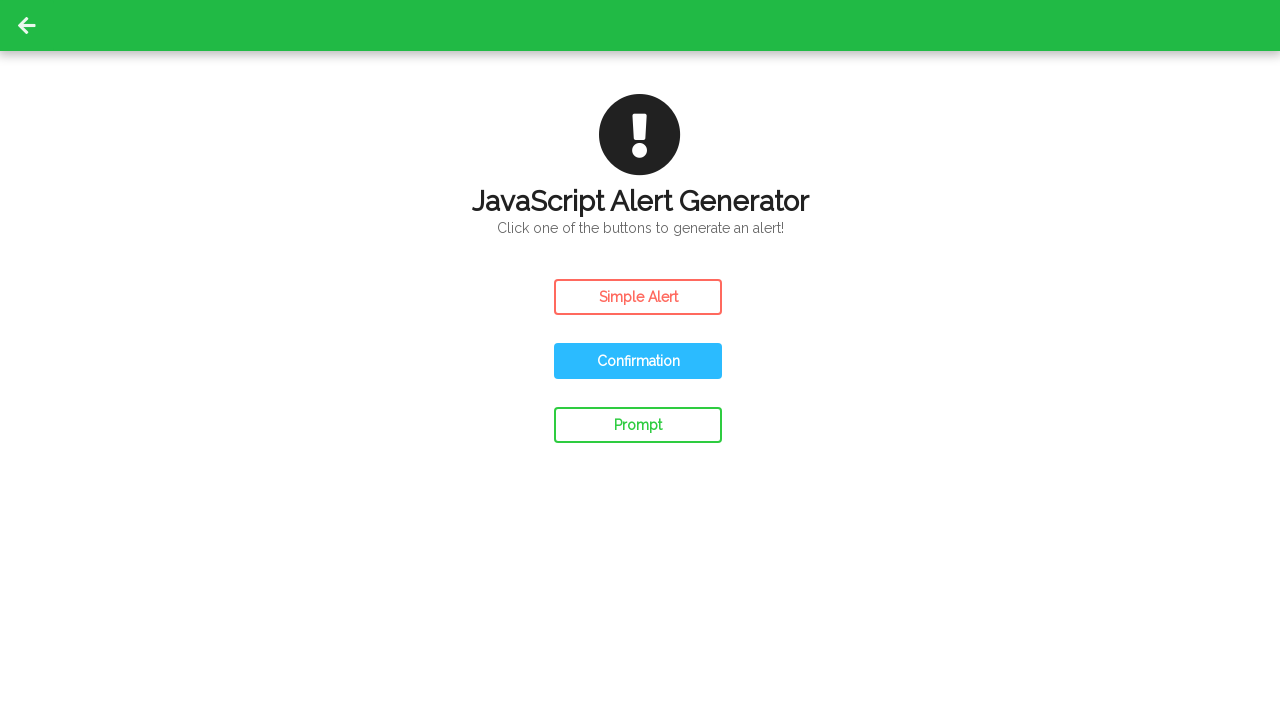